Tests navigation by clicking Floating Menu link using XPath text selector

Starting URL: https://the-internet.herokuapp.com/

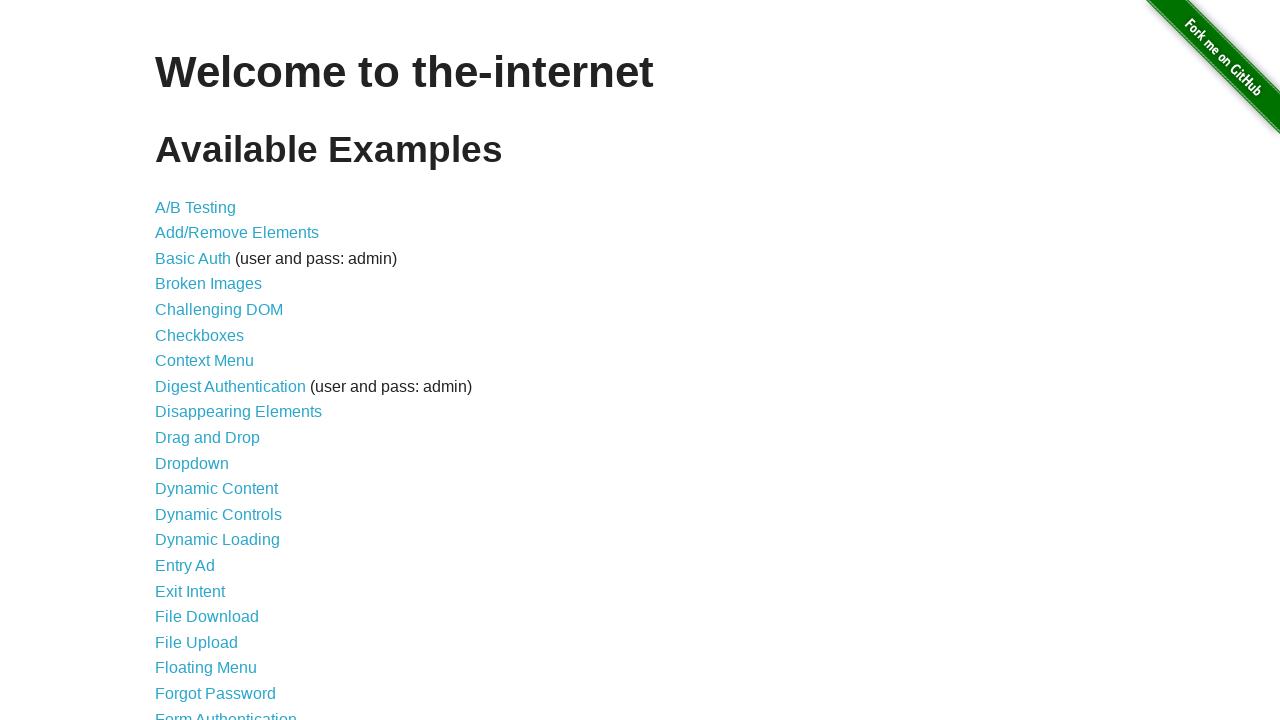

Navigated to the-internet.herokuapp.com homepage
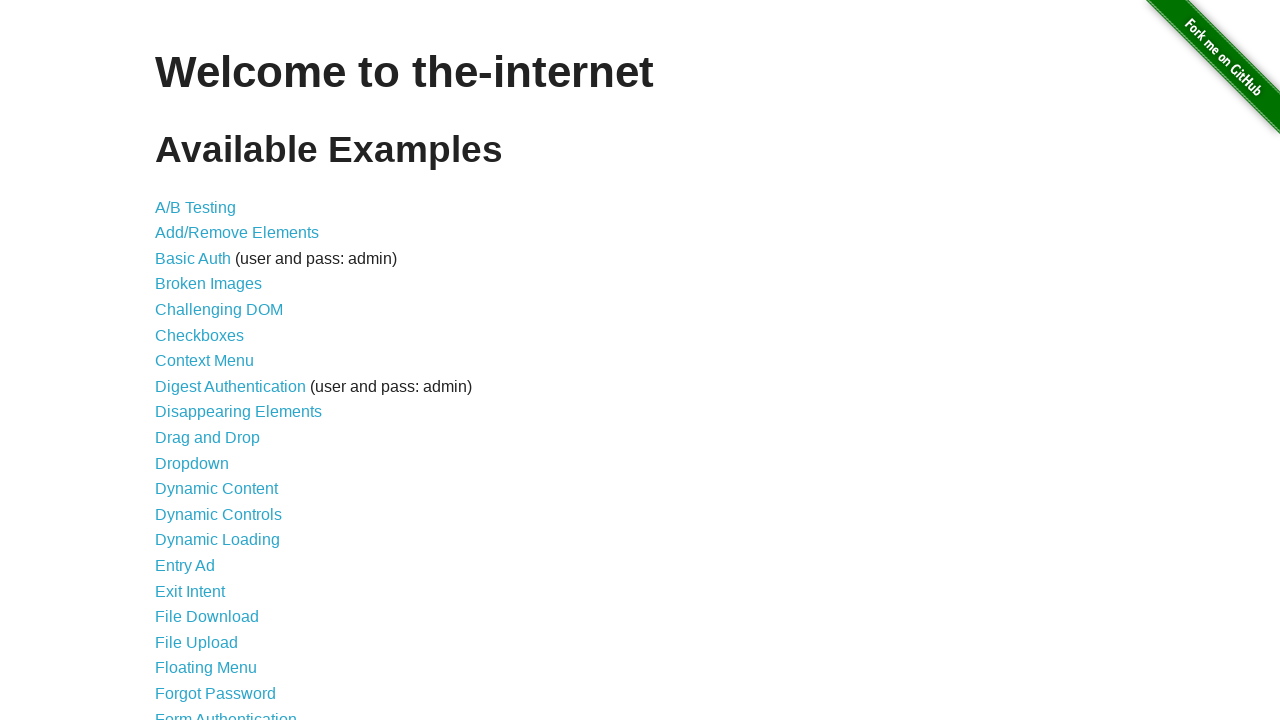

Clicked Floating Menu link using XPath text selector at (206, 668) on xpath=//a[text()="Floating Menu"]
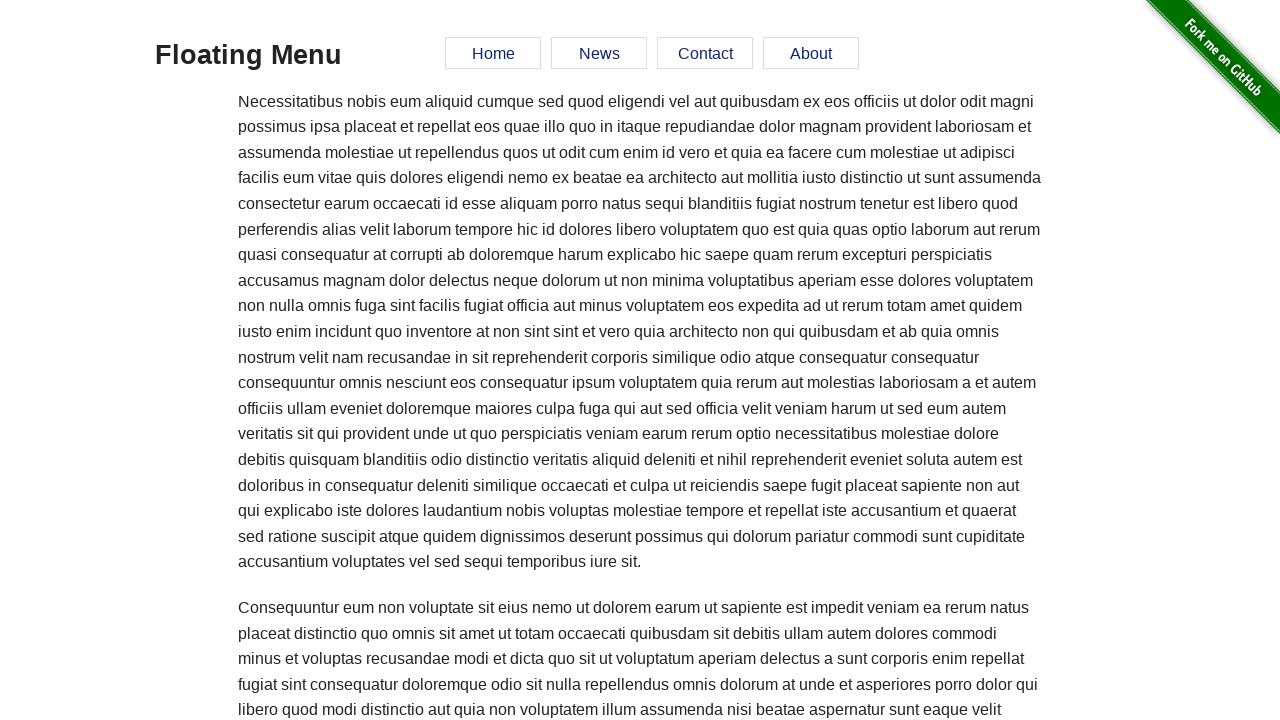

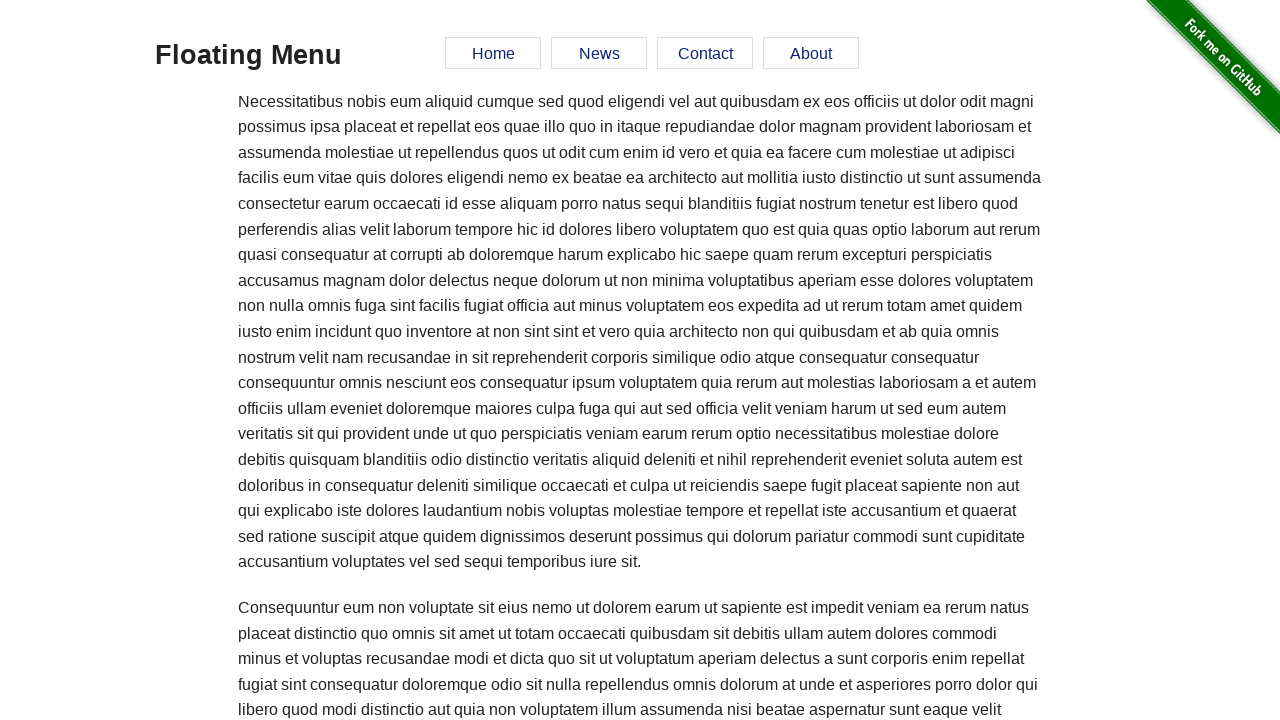